Tests resizable element functionality by dragging the resize handle

Starting URL: https://jqueryui.com/resources/demos/resizable/default.html

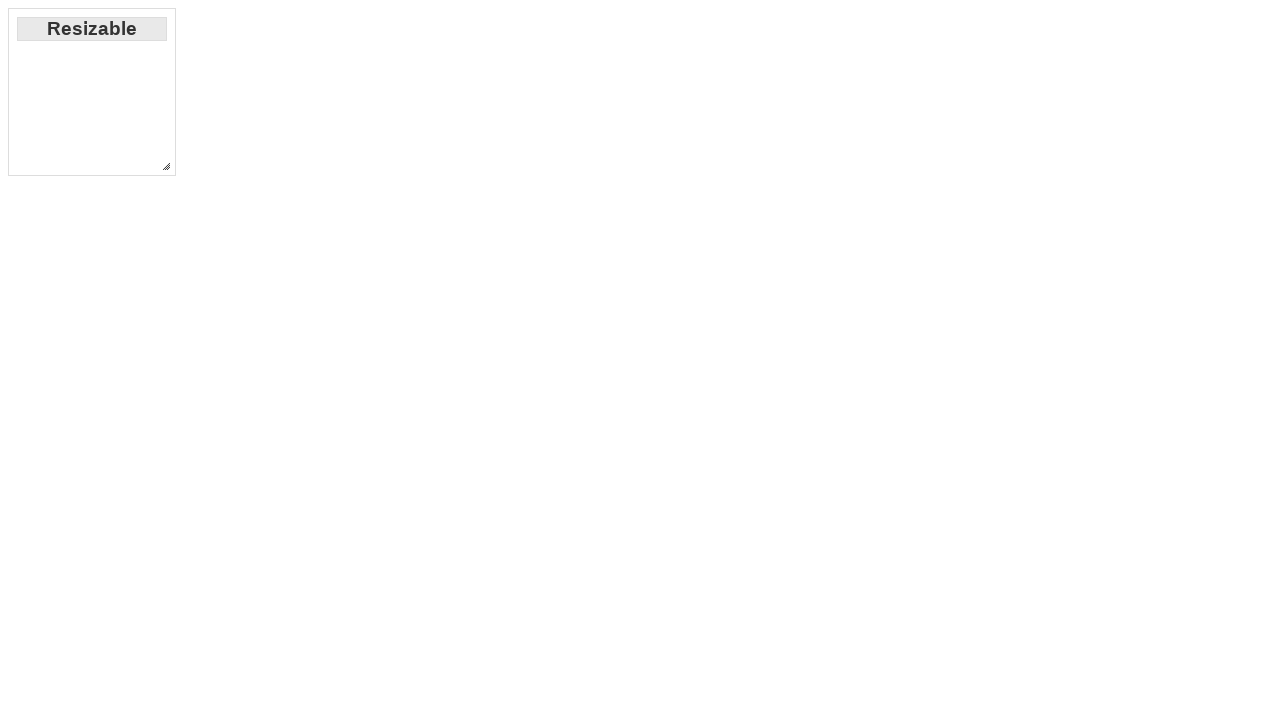

Navigated to jQuery UI resizable demo page
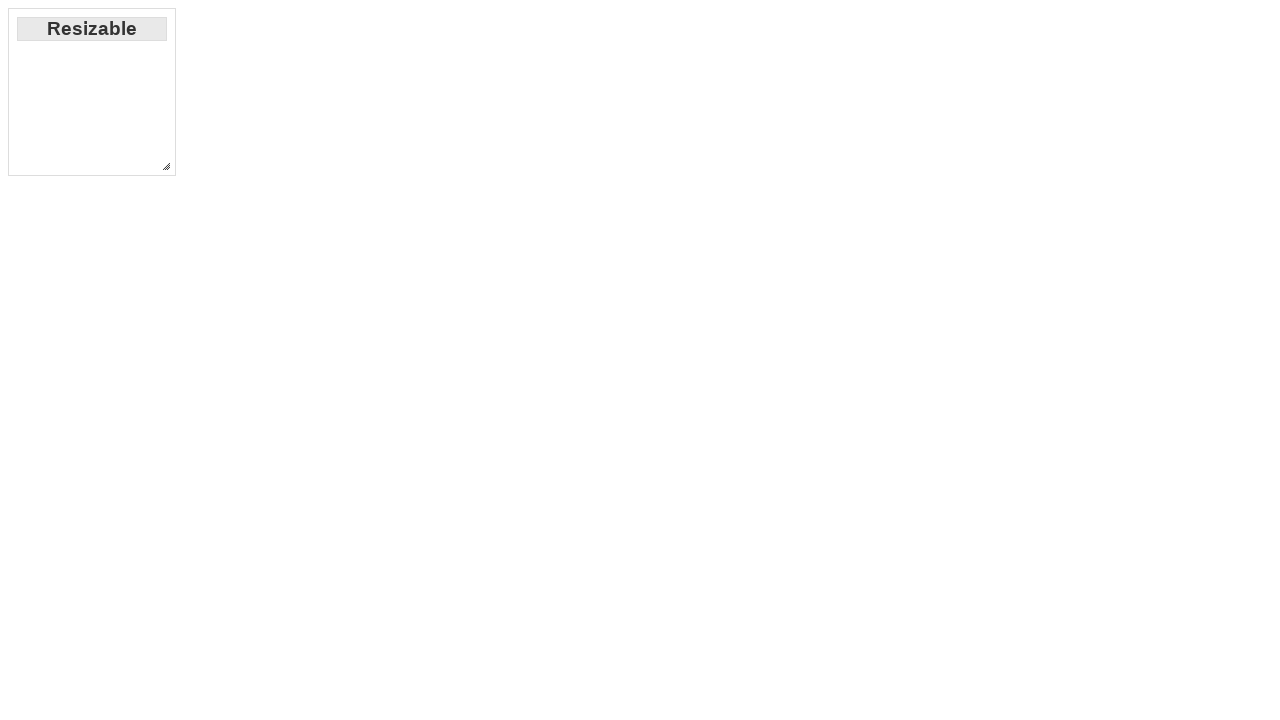

Located the resize handle element
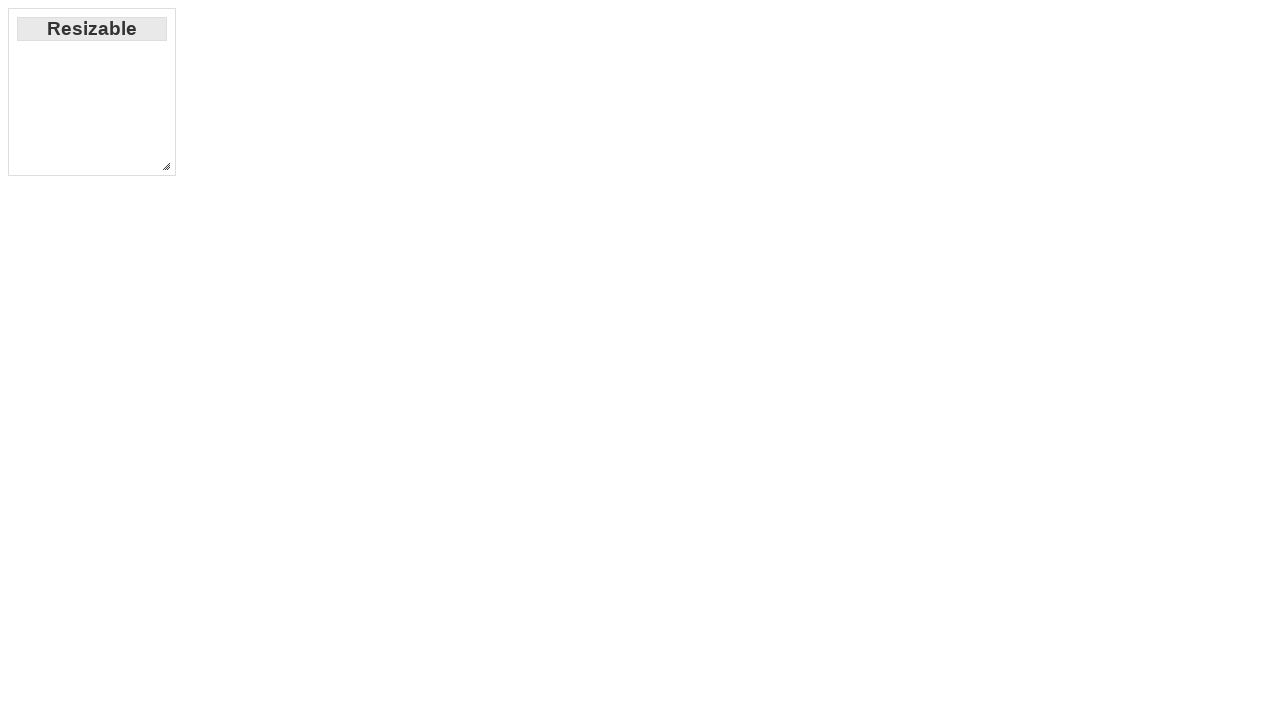

Moved mouse to center of resize handle at (166, 166)
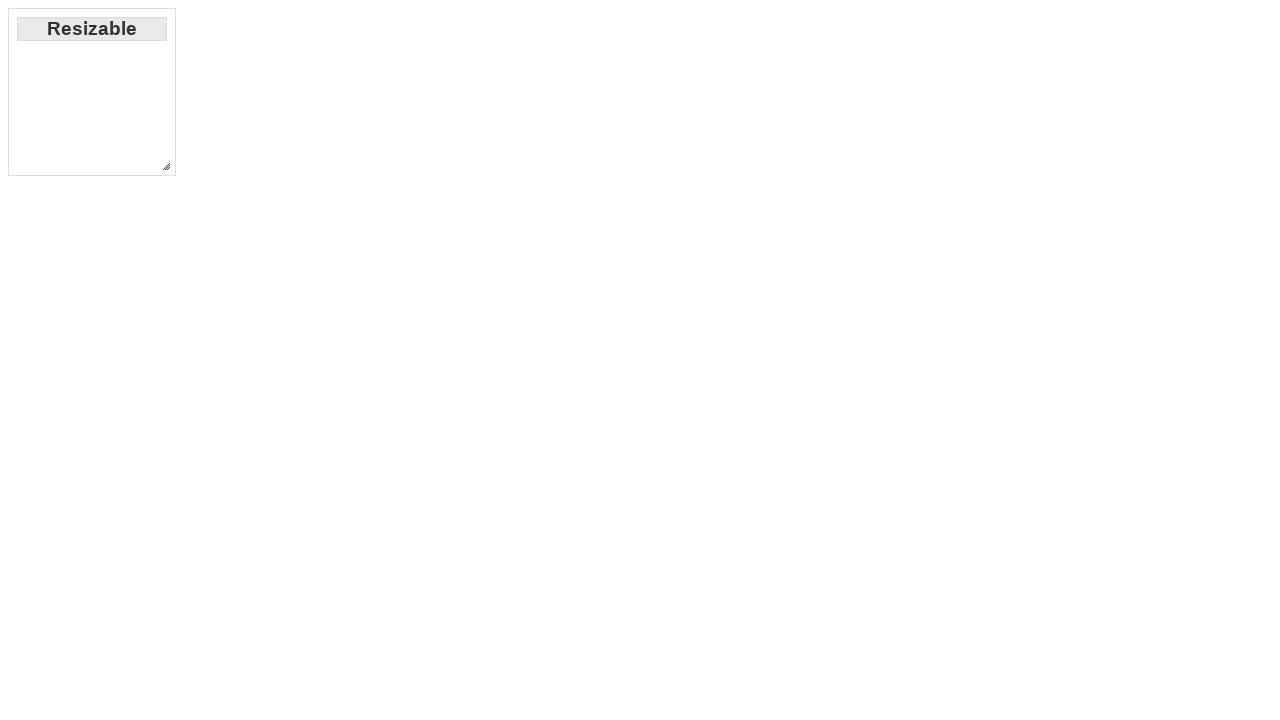

Pressed mouse button down on resize handle at (166, 166)
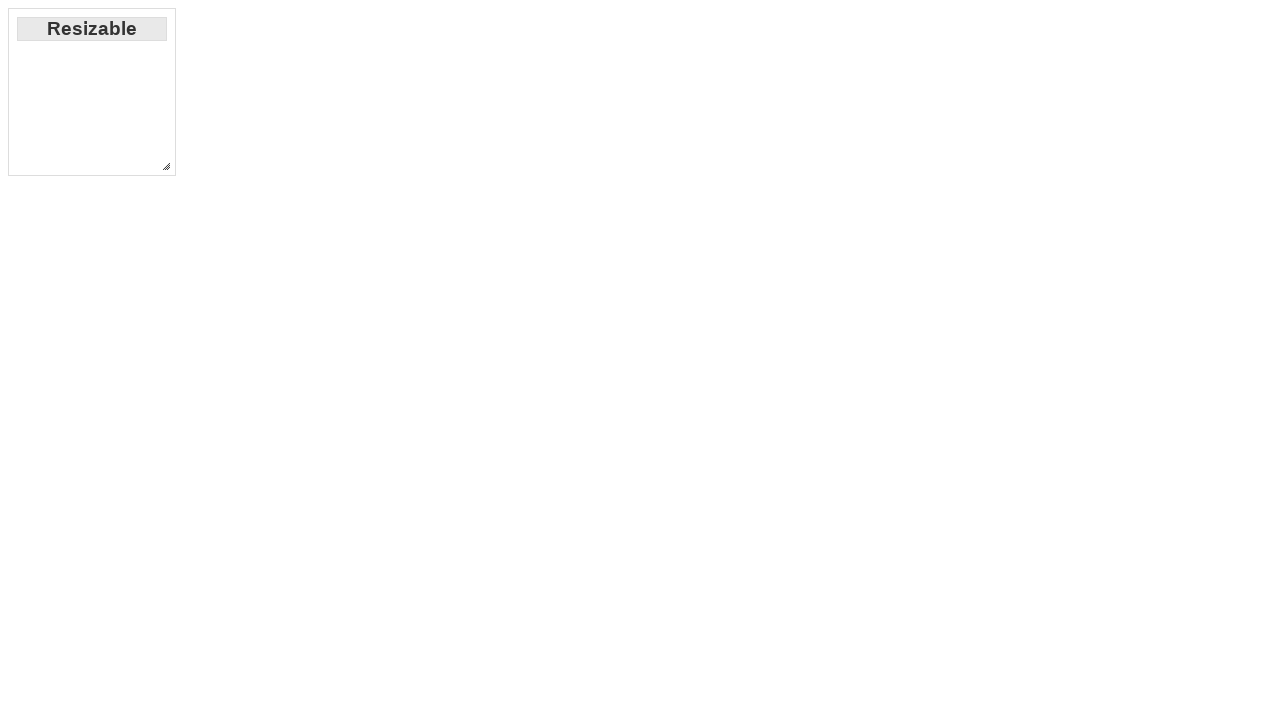

Dragged resize handle 400 pixels right and down at (558, 558)
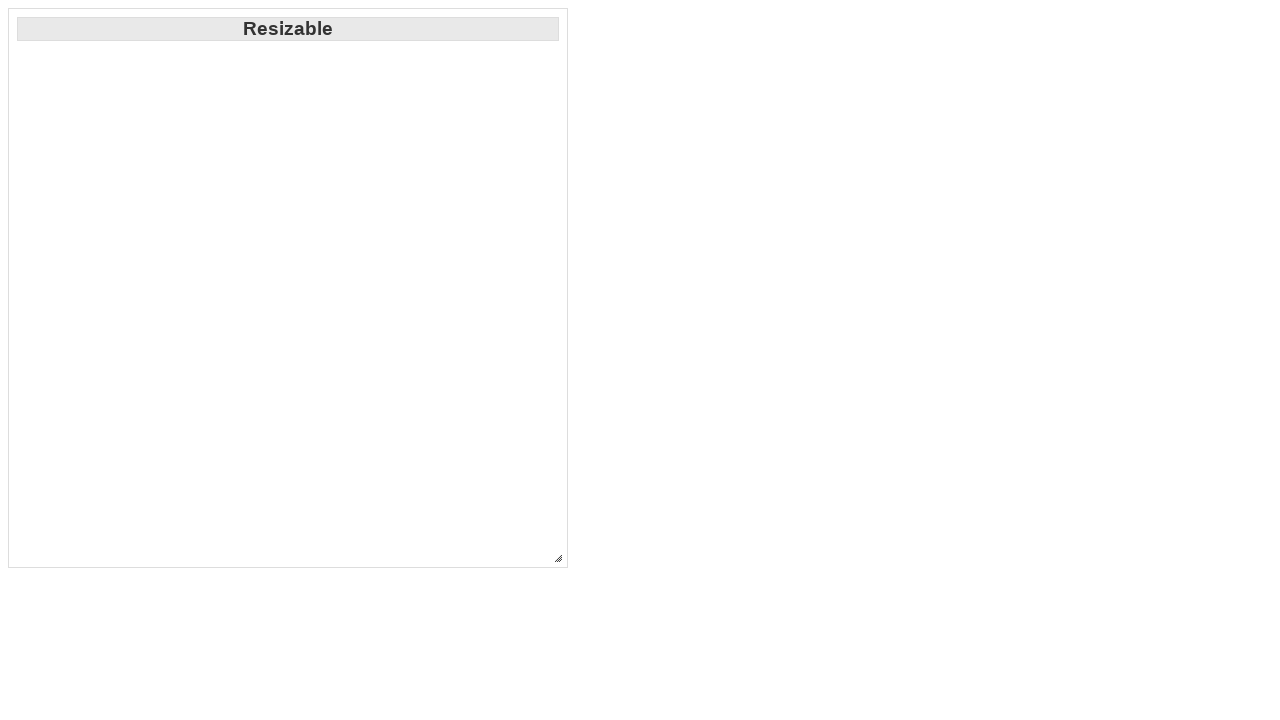

Released mouse button to complete resize operation at (558, 558)
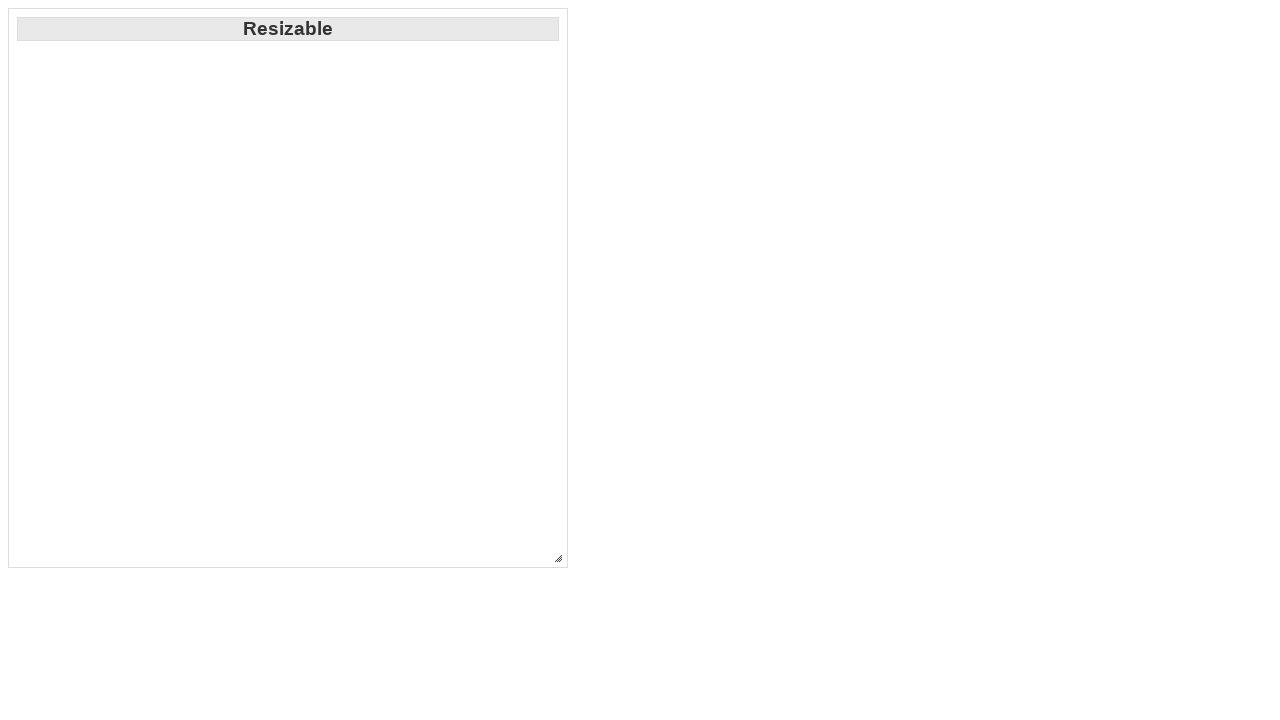

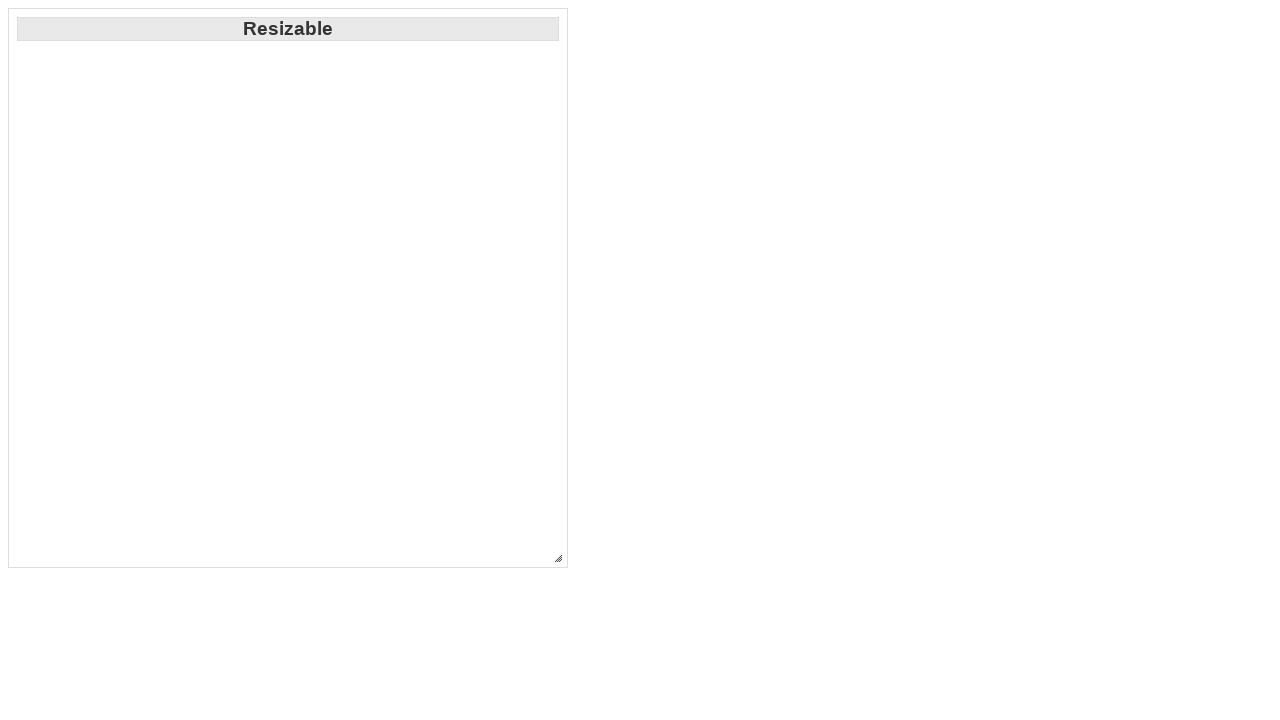